Tests AJAX content loading by clicking a button and waiting for dynamic content to appear with specific text values

Starting URL: https://v1.training-support.net/selenium/ajax

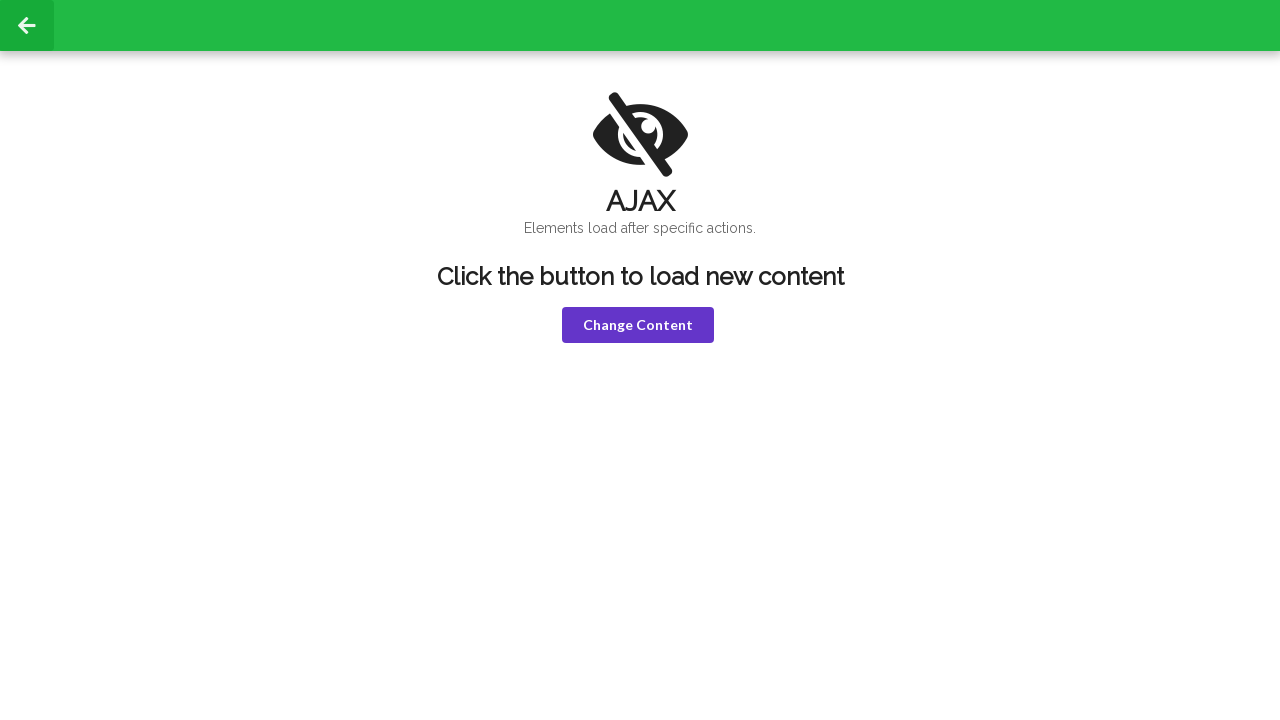

Clicked 'Change Content' button to trigger AJAX loading at (638, 325) on button.ui.violet.button
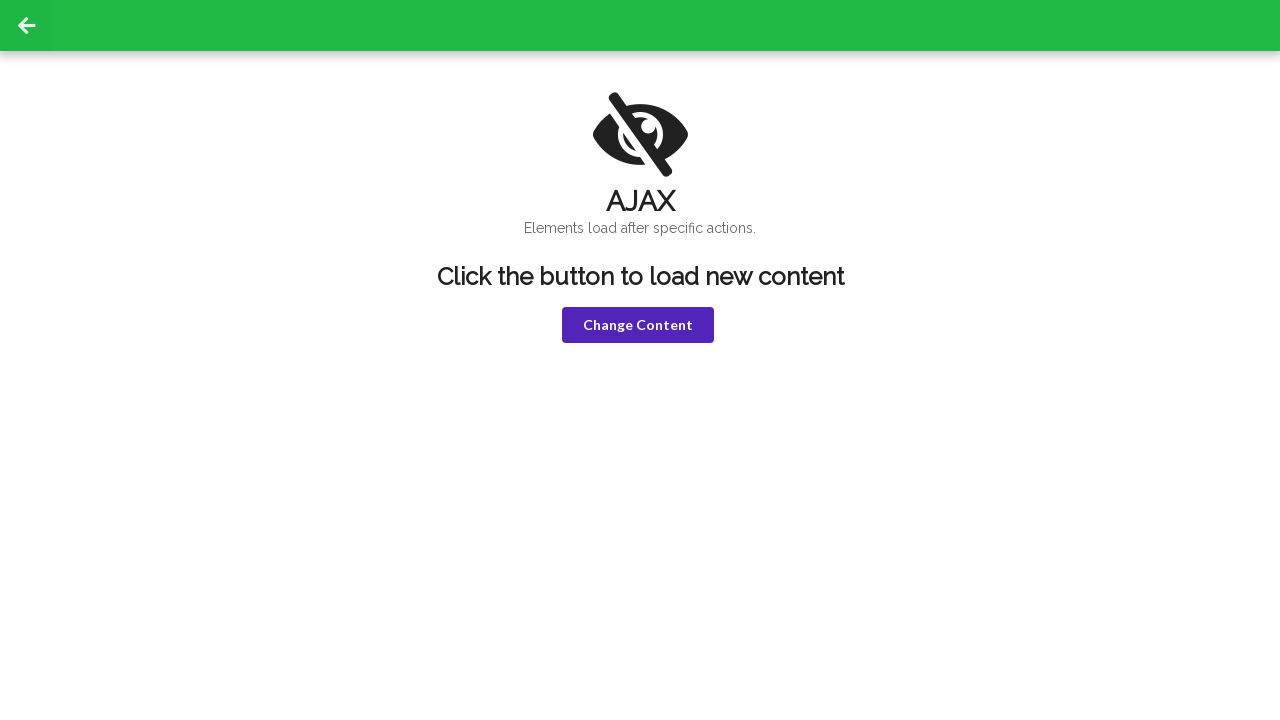

Waited for HELLO! text to appear in h1 element
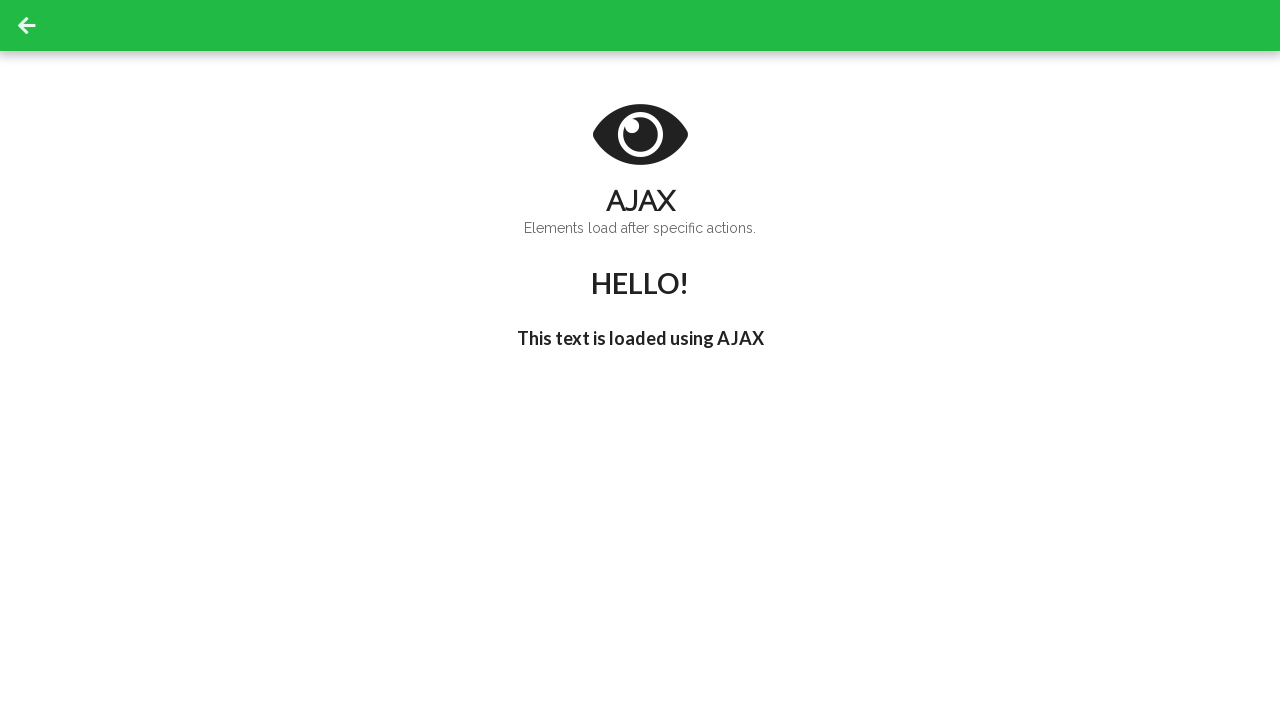

Retrieved h3 text after initial load: 'This text is loaded using AJAX'
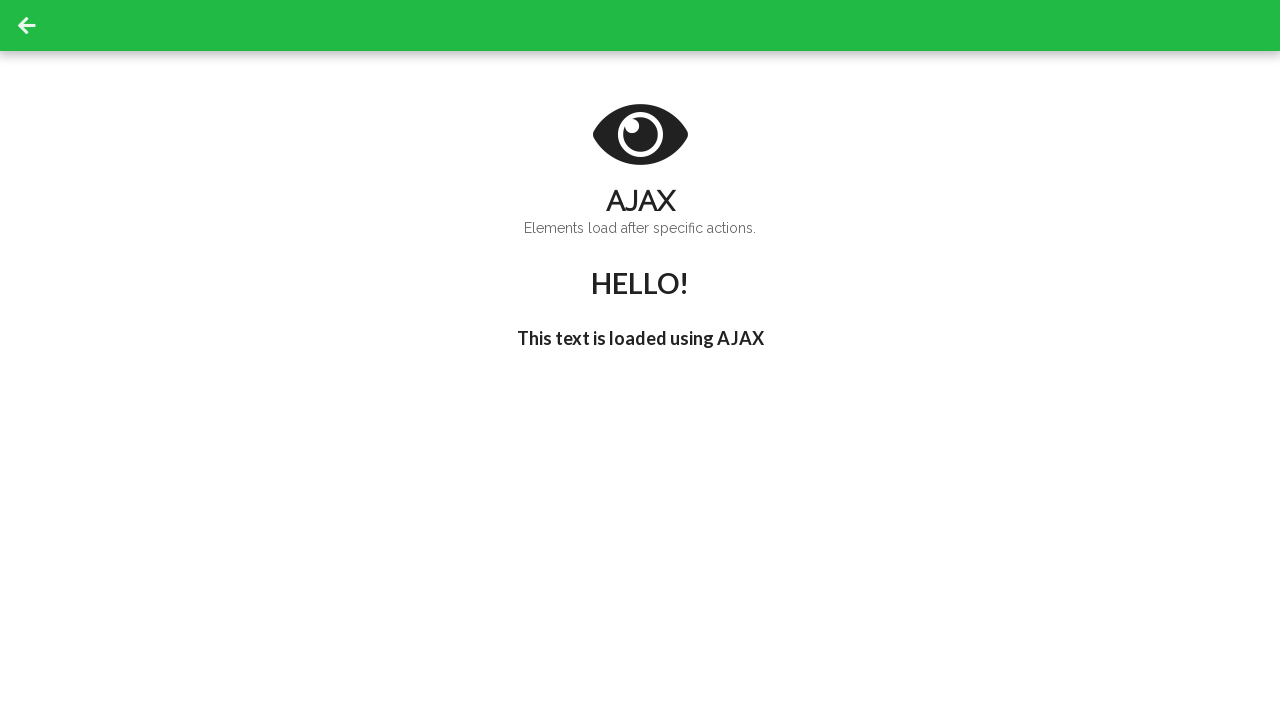

Waited for 'I'm late!' text to appear in h3 element
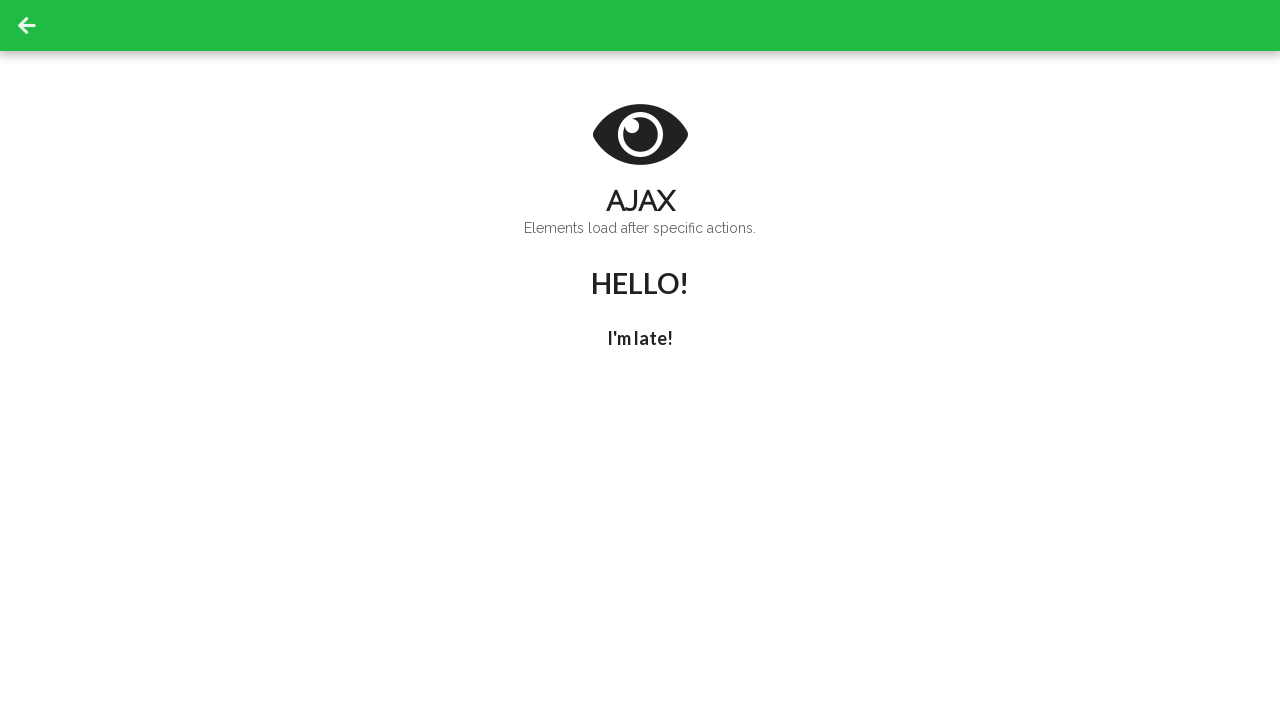

Retrieved updated h3 text: 'I'm late!'
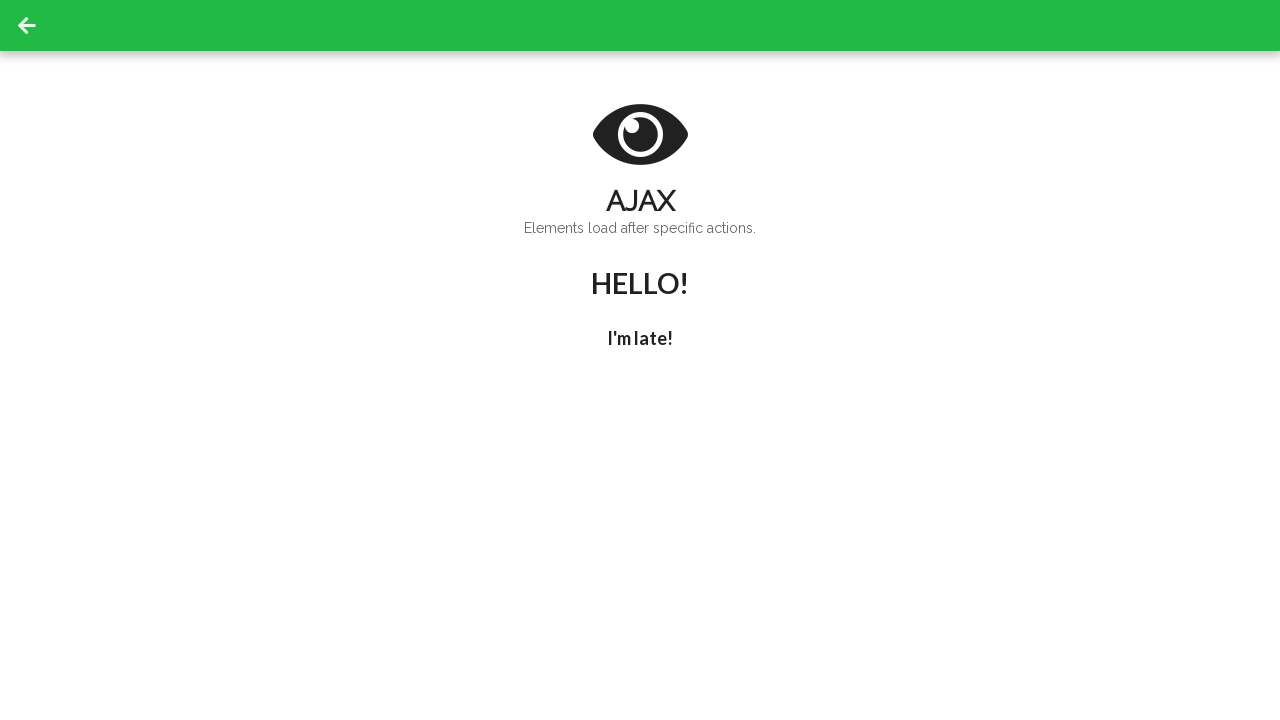

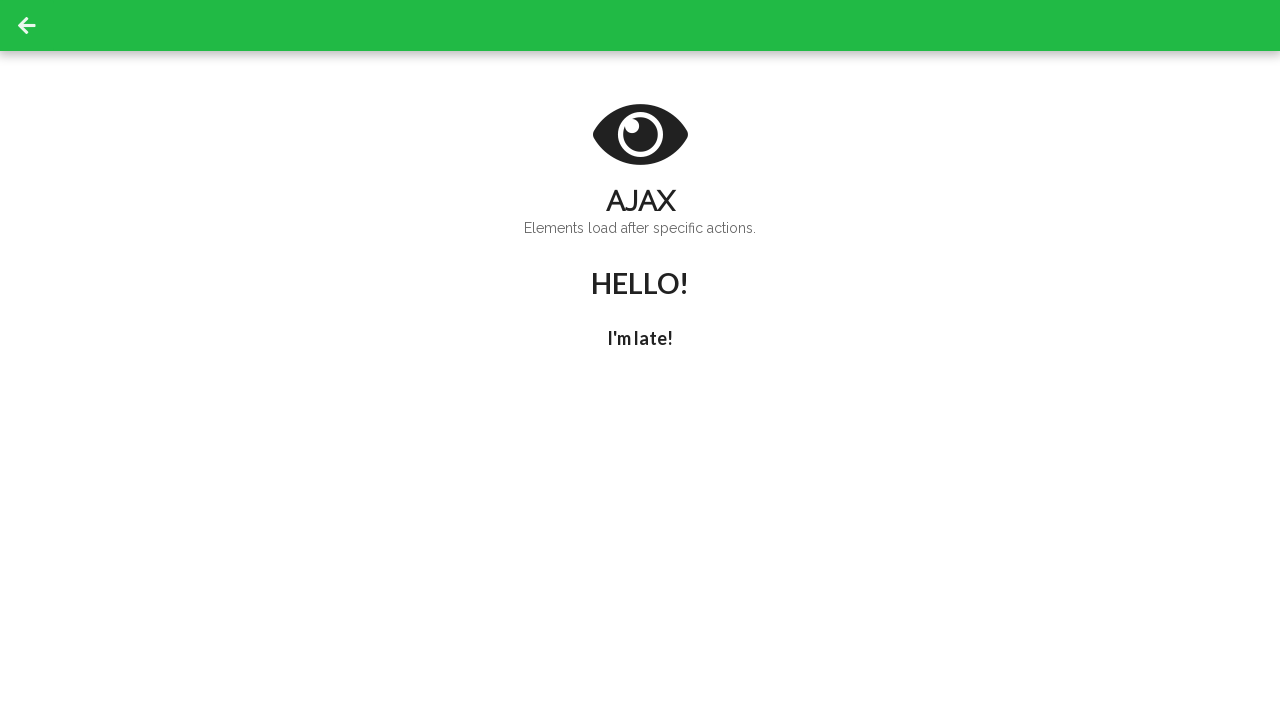